Tests closing a modal dialog by clicking on the background overlay via JavaScript

Starting URL: https://testpages.eviltester.com/styled/alerts/fake-alert-test.html

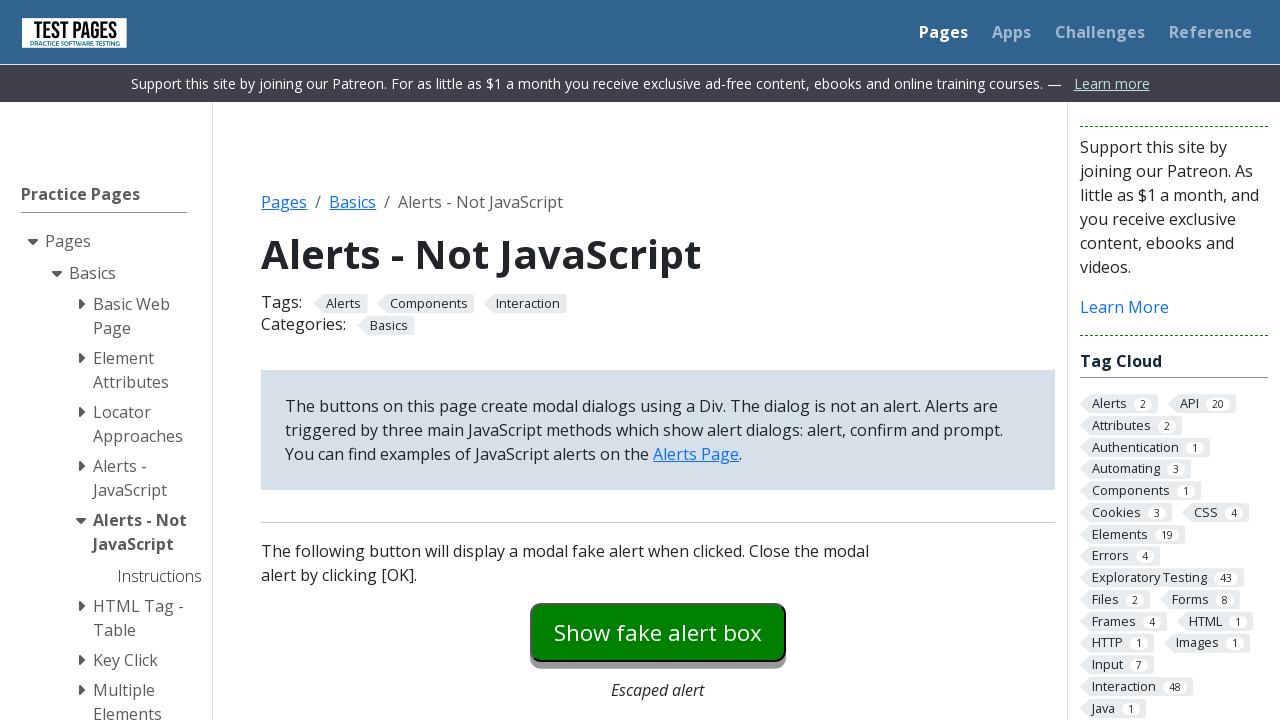

Clicked to trigger modal dialog at (658, 360) on #modaldialog
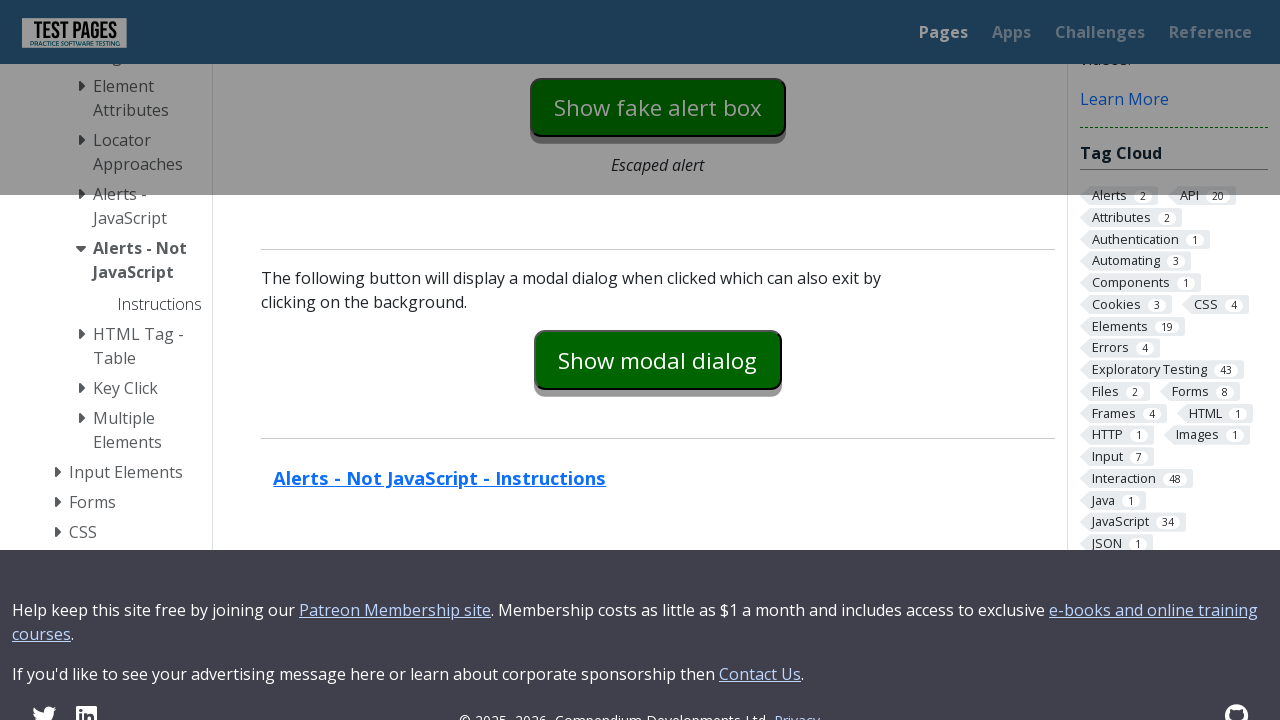

Clicked on background overlay via JavaScript to close modal
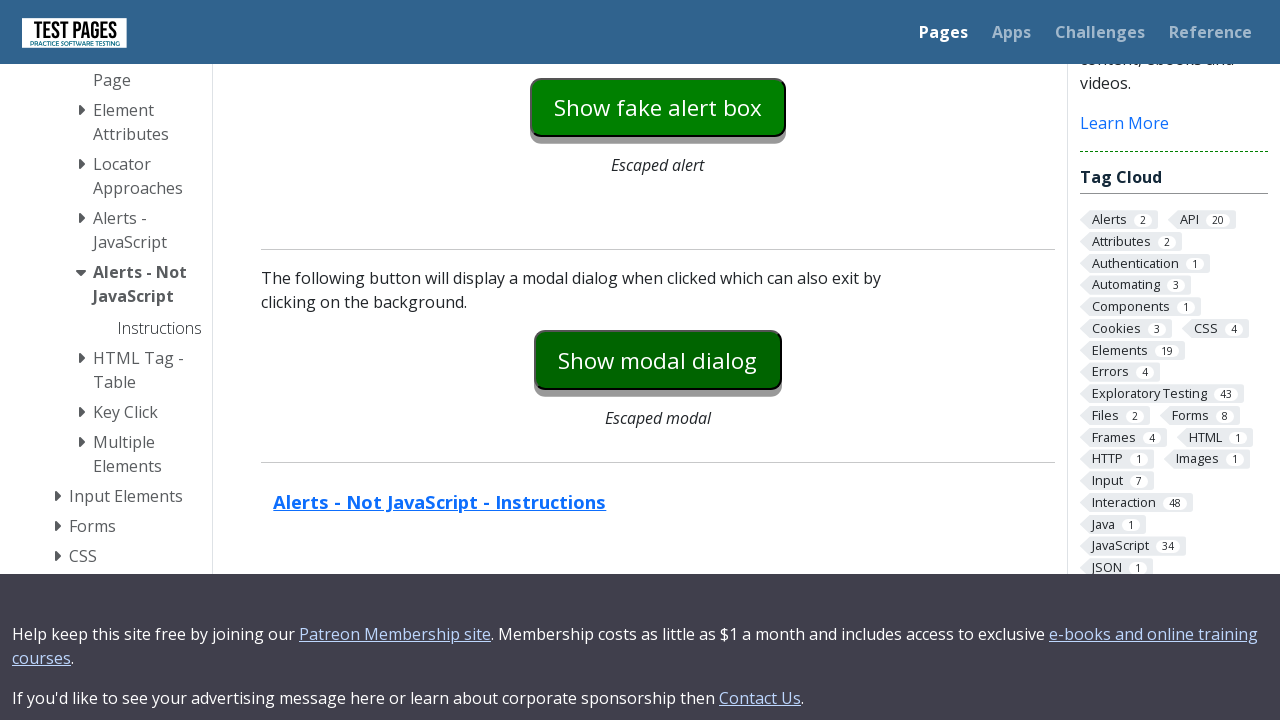

Verified dialog is hidden after background click
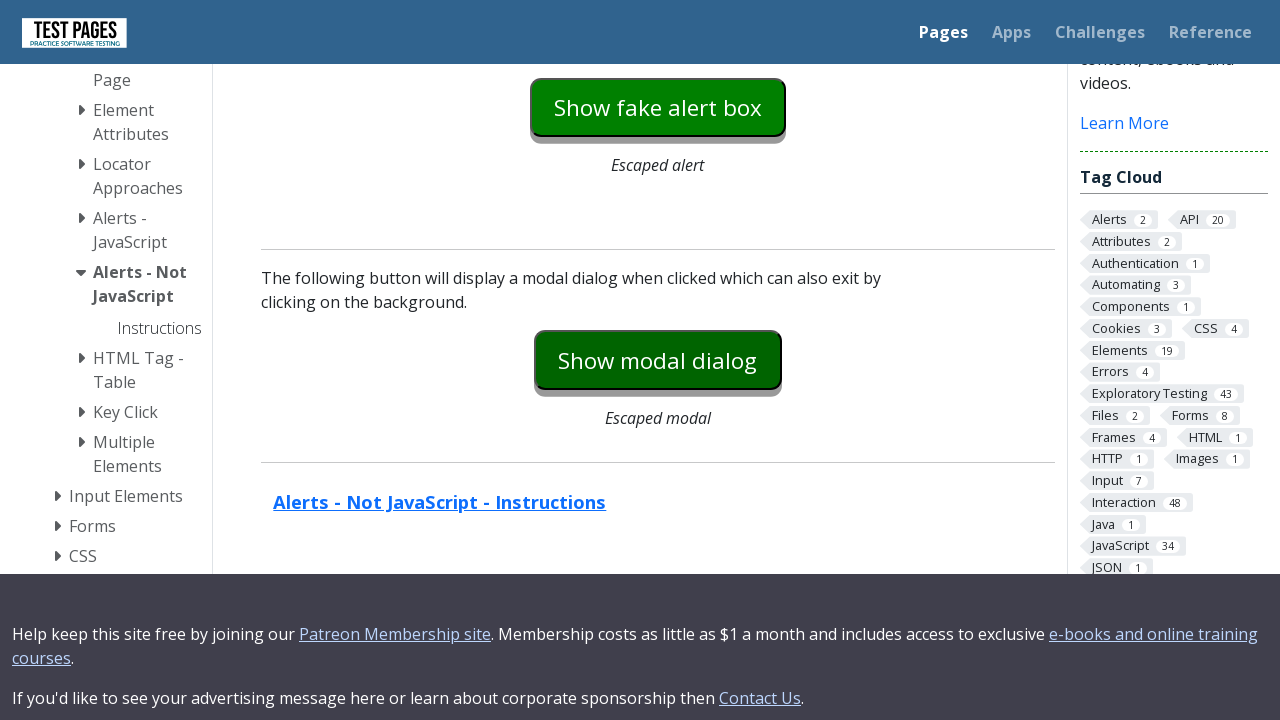

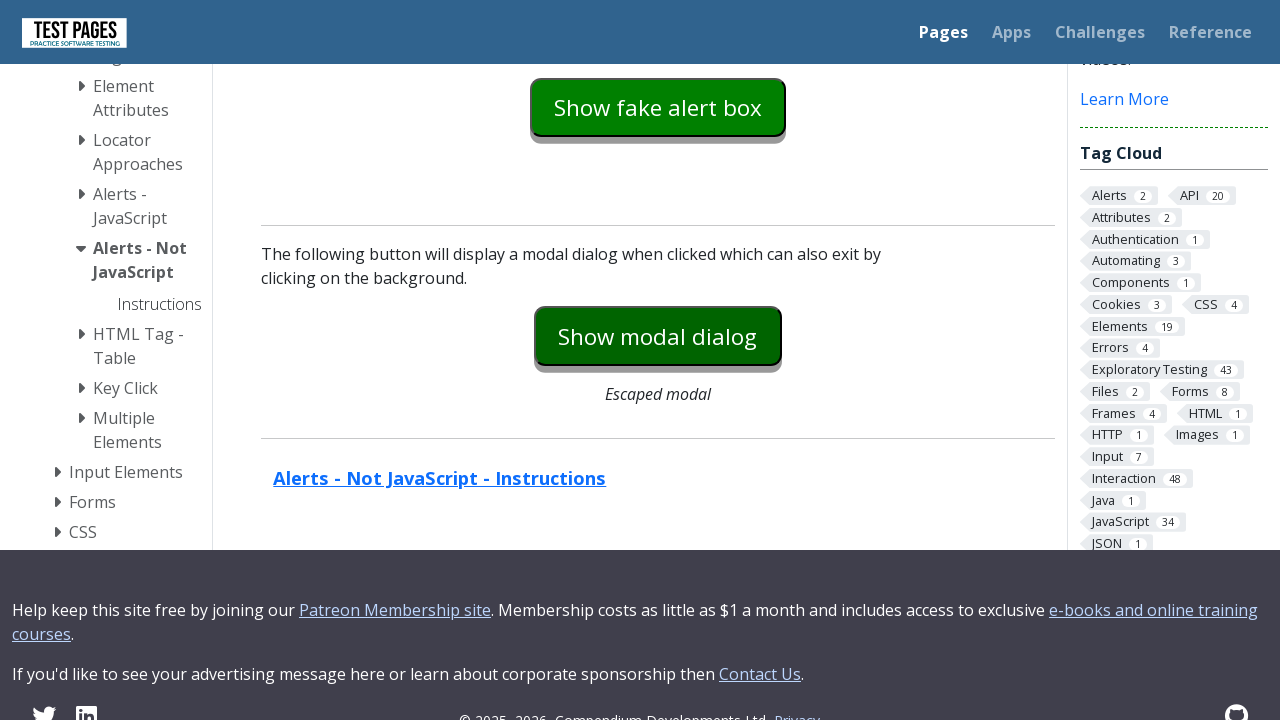